Tests radio button selection functionality by clicking on different radio button options and verifying their selection state

Starting URL: https://testcenter.techproeducation.com/index.php?page=radio-buttons

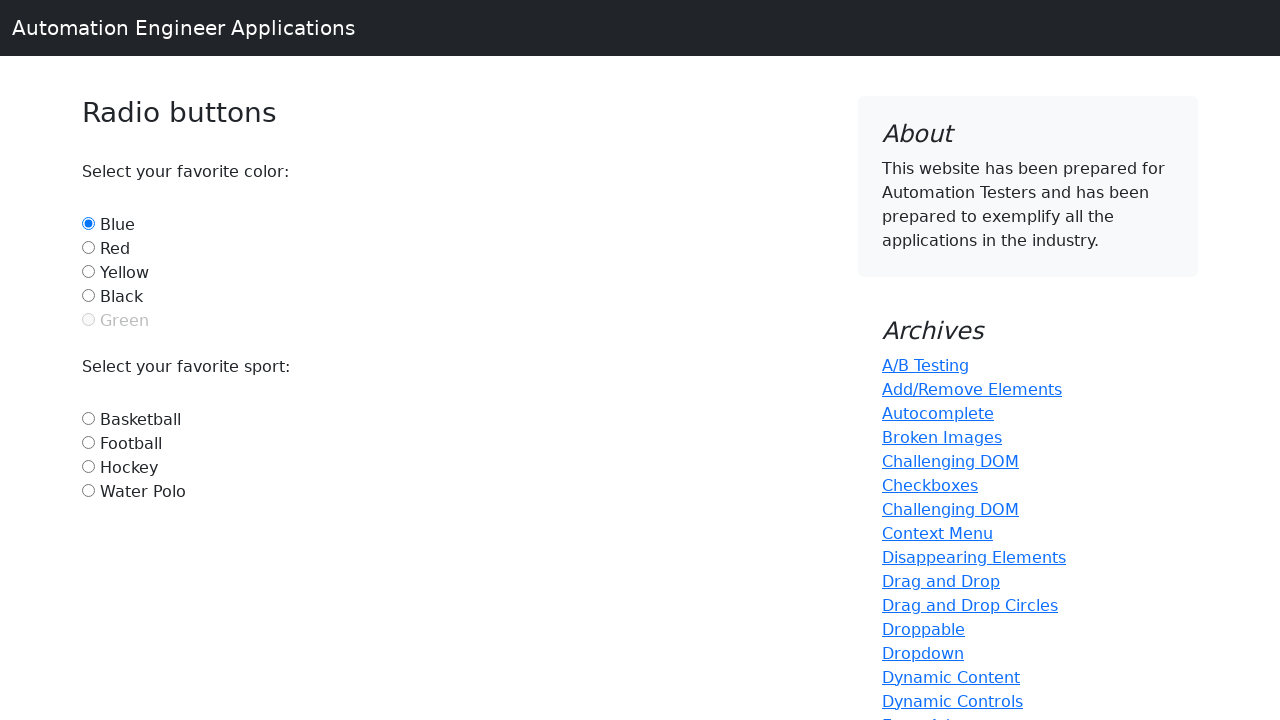

Clicked on Yellow radio button at (88, 271) on #yellow
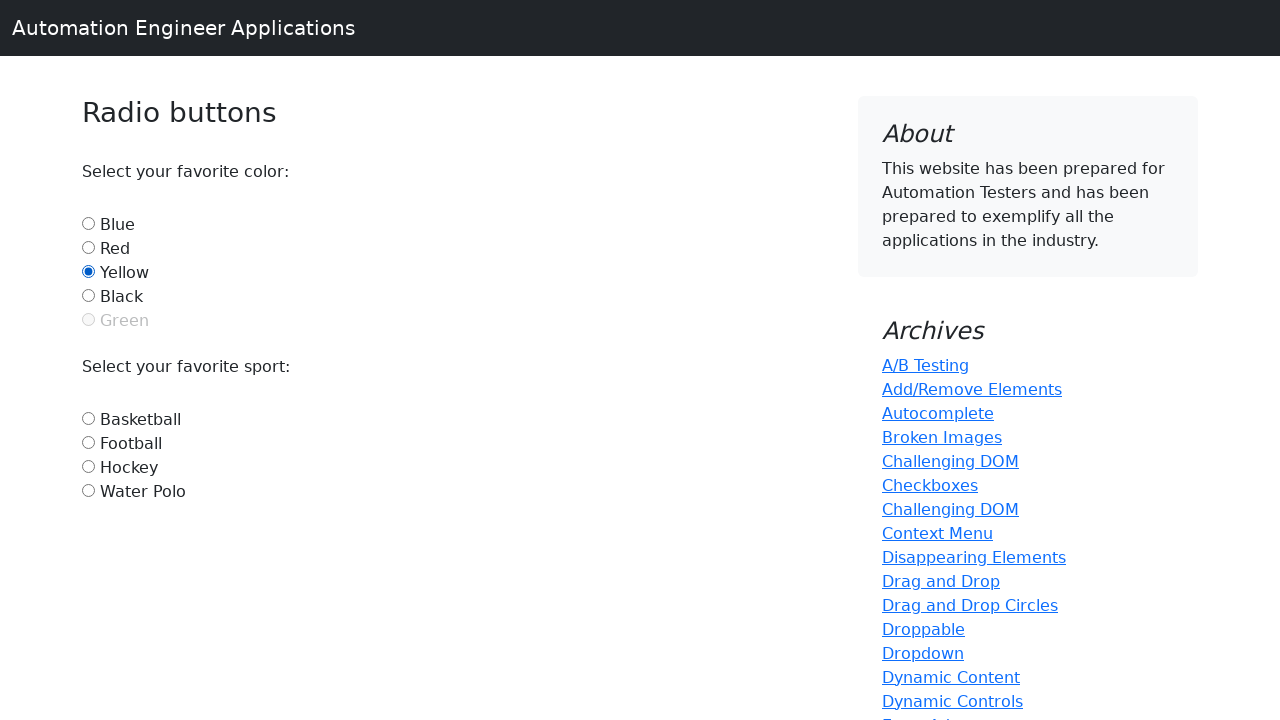

Verified Yellow radio button is selected
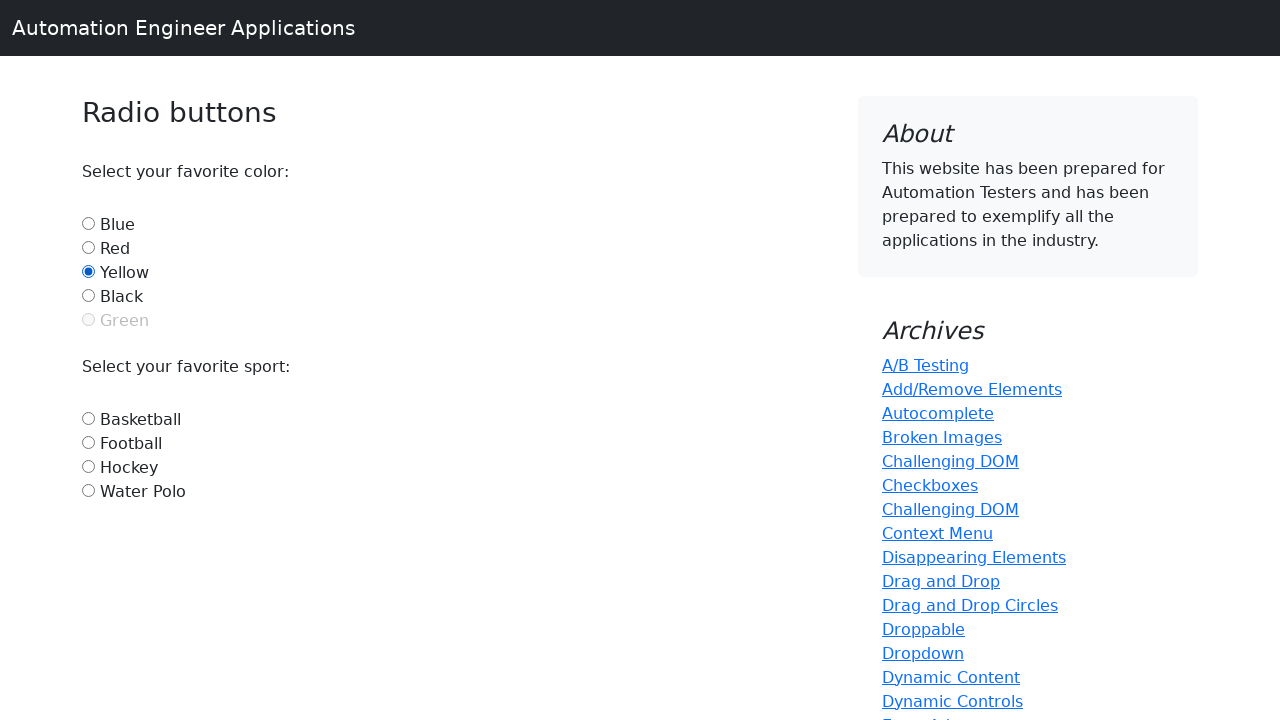

Clicked on Black radio button at (88, 295) on #black
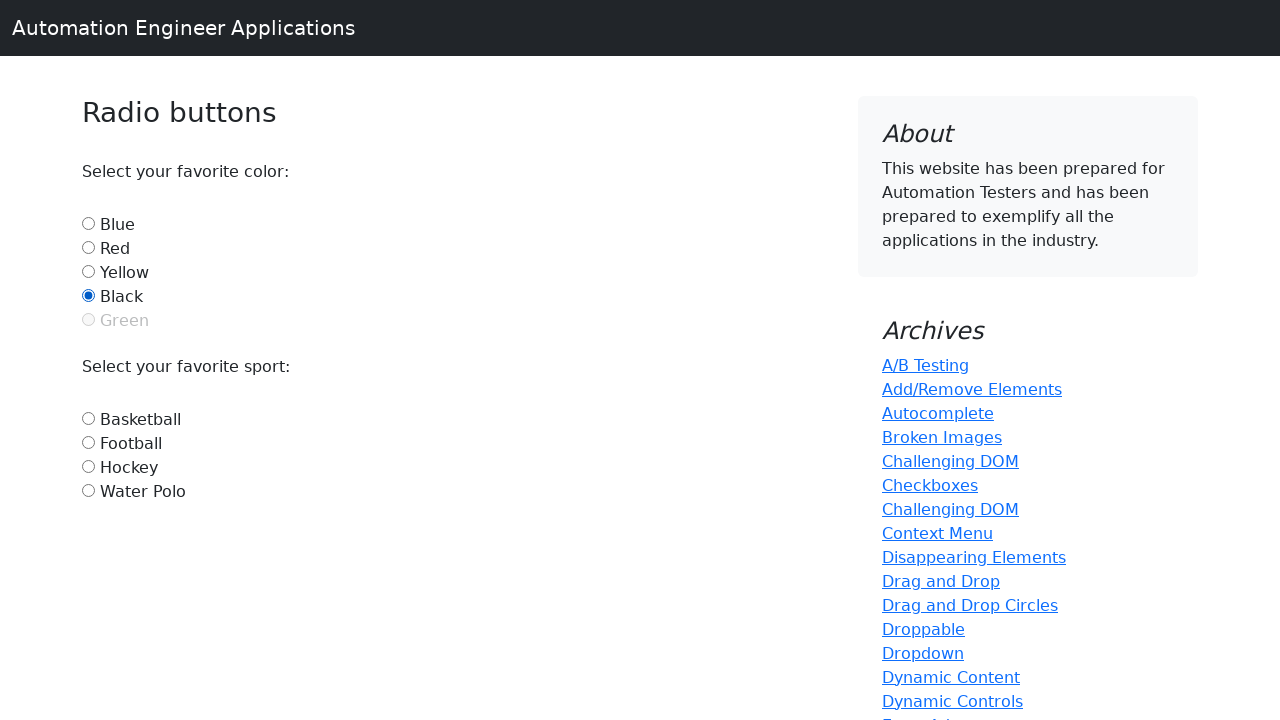

Verified Black radio button is selected
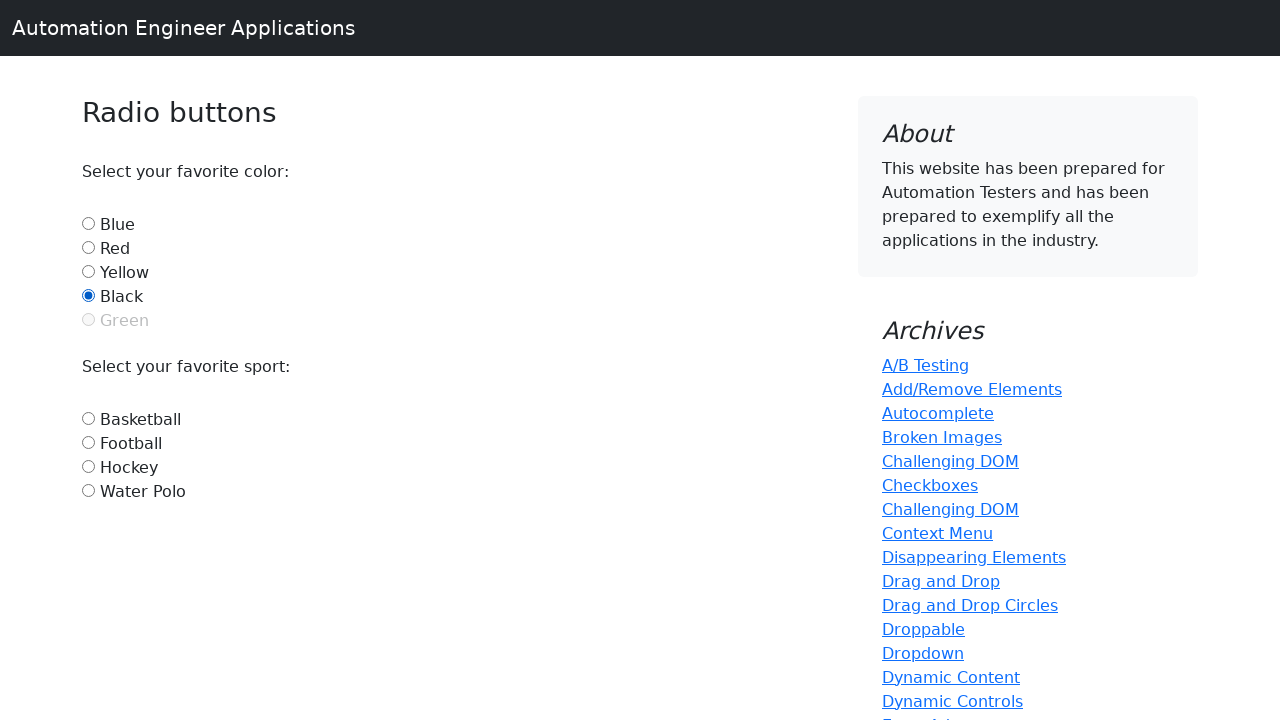

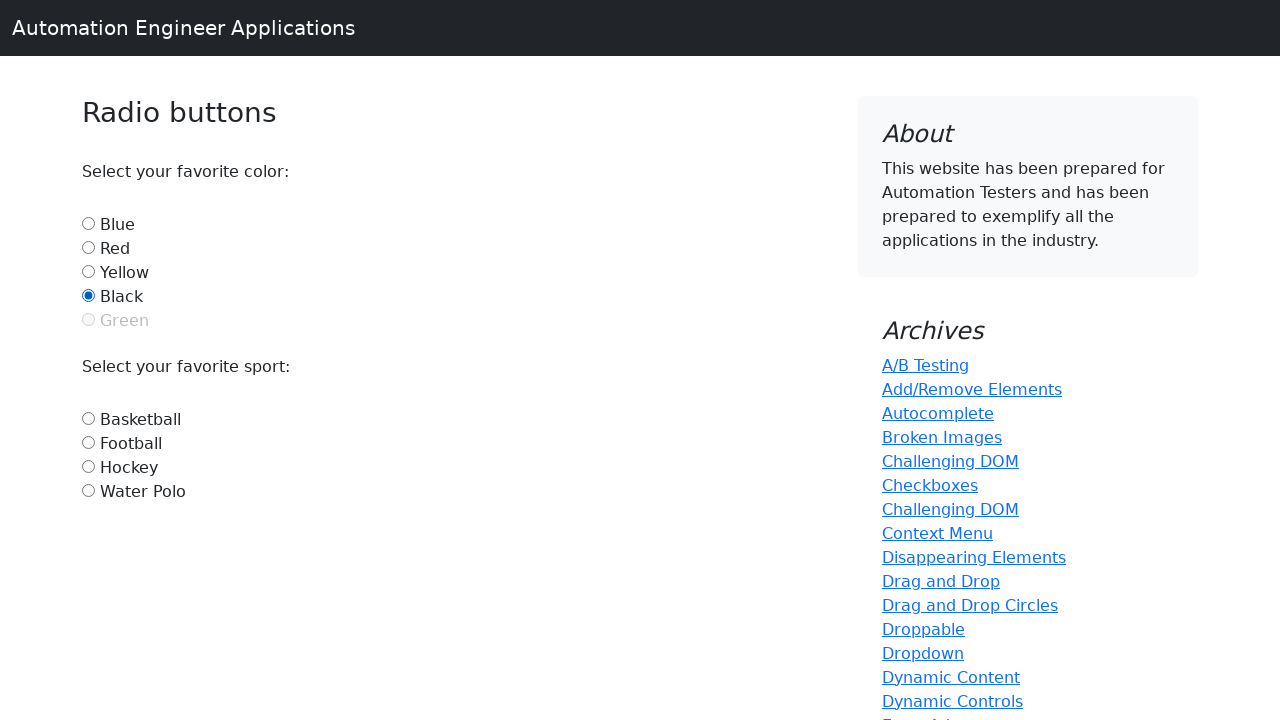